Tests multiple window handling by filling a text area, opening a popup window, switching to the new window to verify its content, then closing it

Starting URL: https://omayo.blogspot.com/

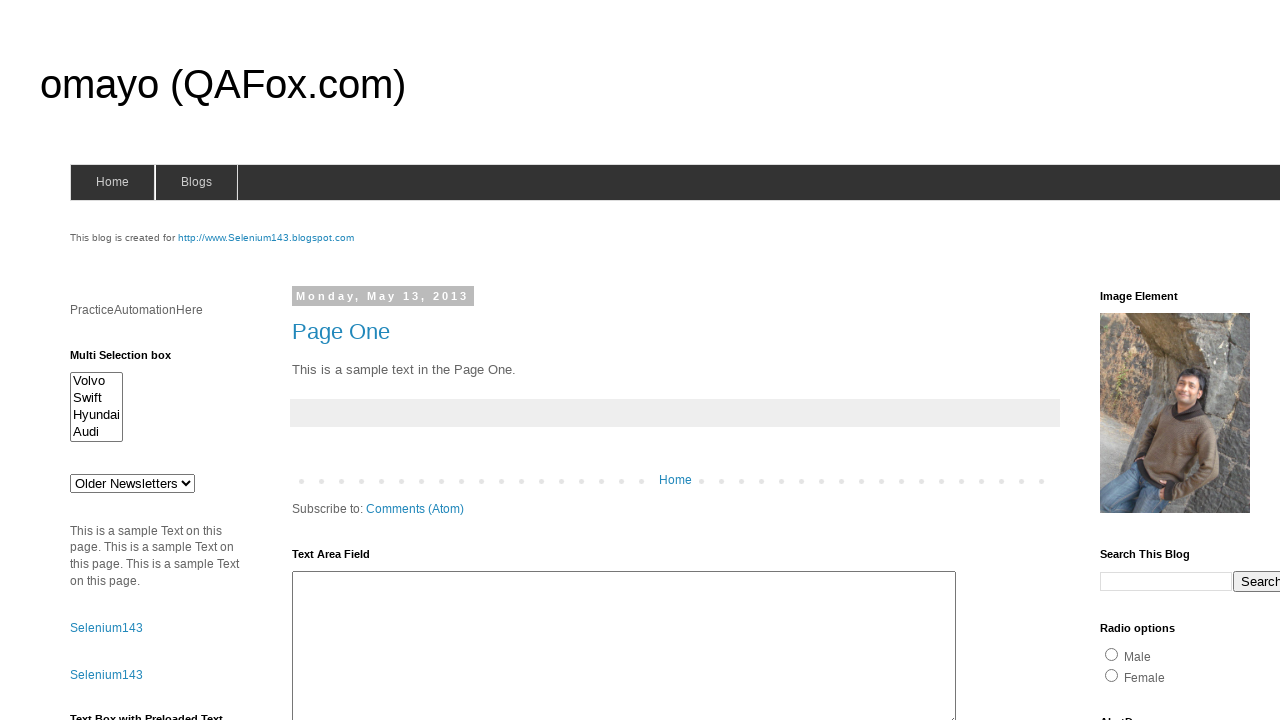

Filled text area with 'Satya Window handling Testing' on #ta1
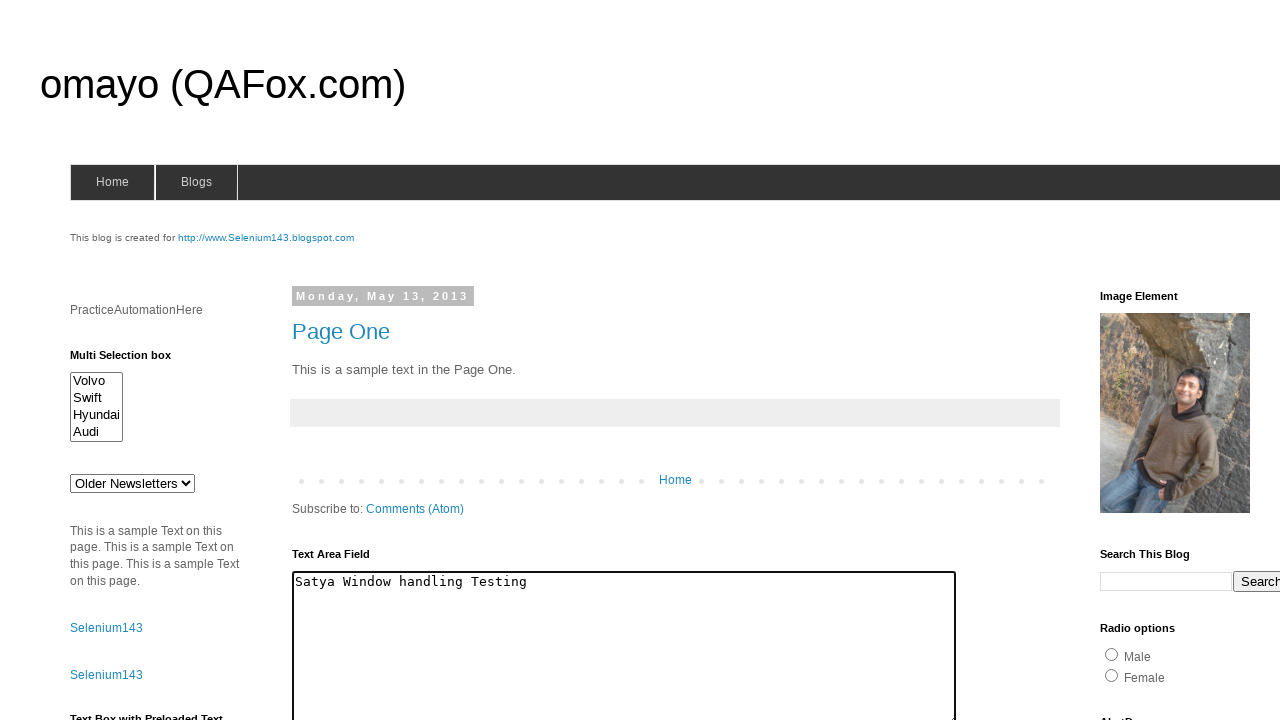

Clicked 'Open a popup window' link at (132, 360) on text=Open a popup window
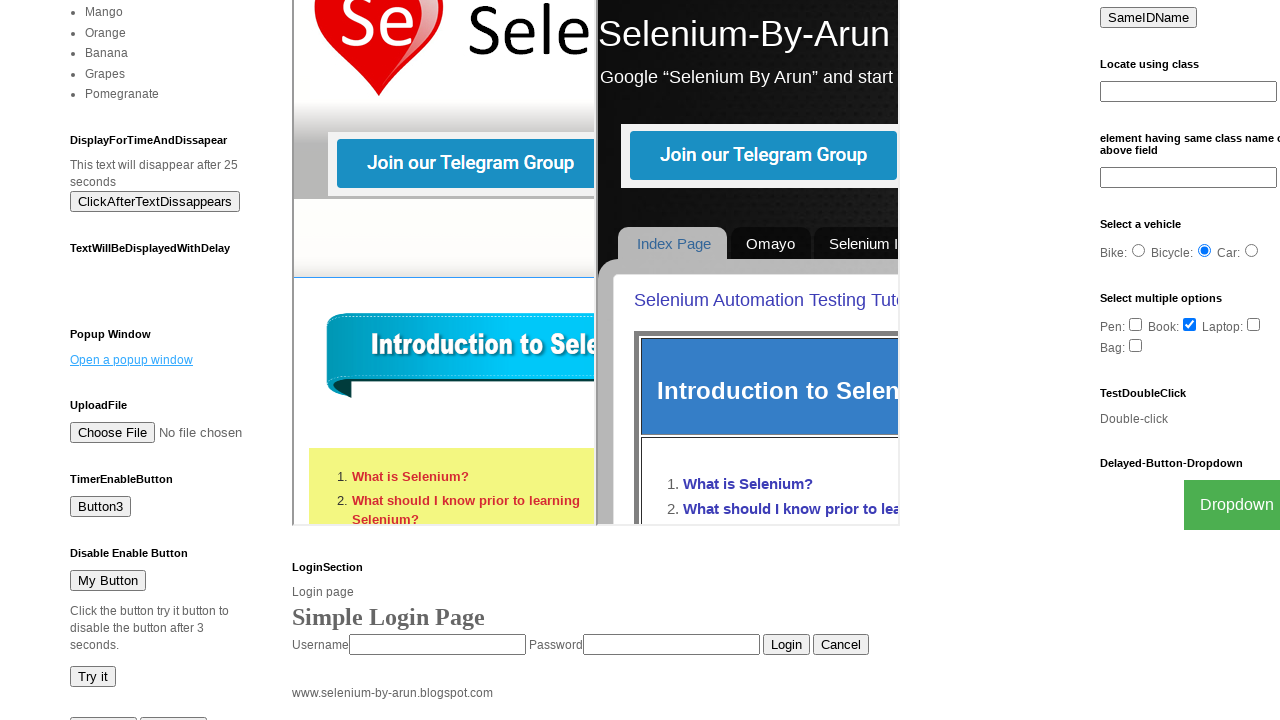

Captured new popup window
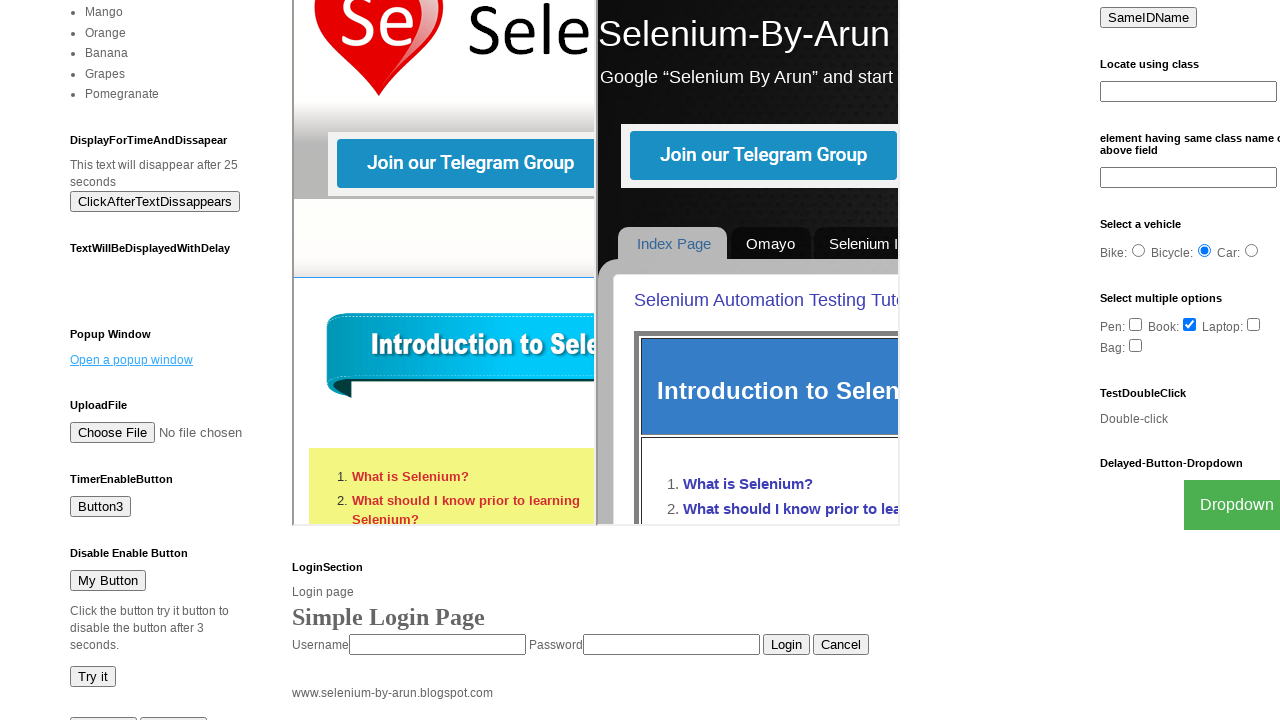

New popup window finished loading
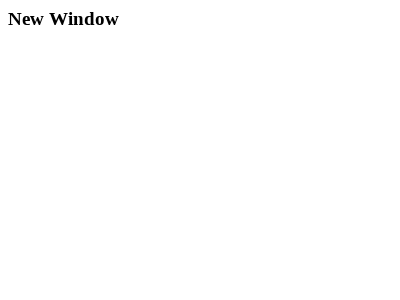

Verified new window title is 'New Window'
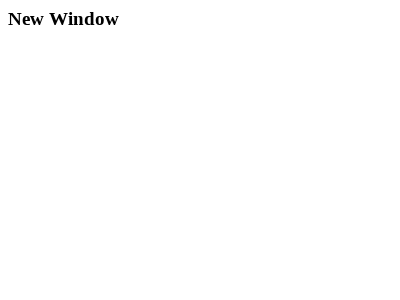

Waited for heading 'New Window' to be visible in popup
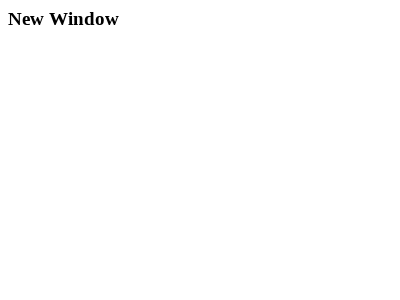

Closed the popup window
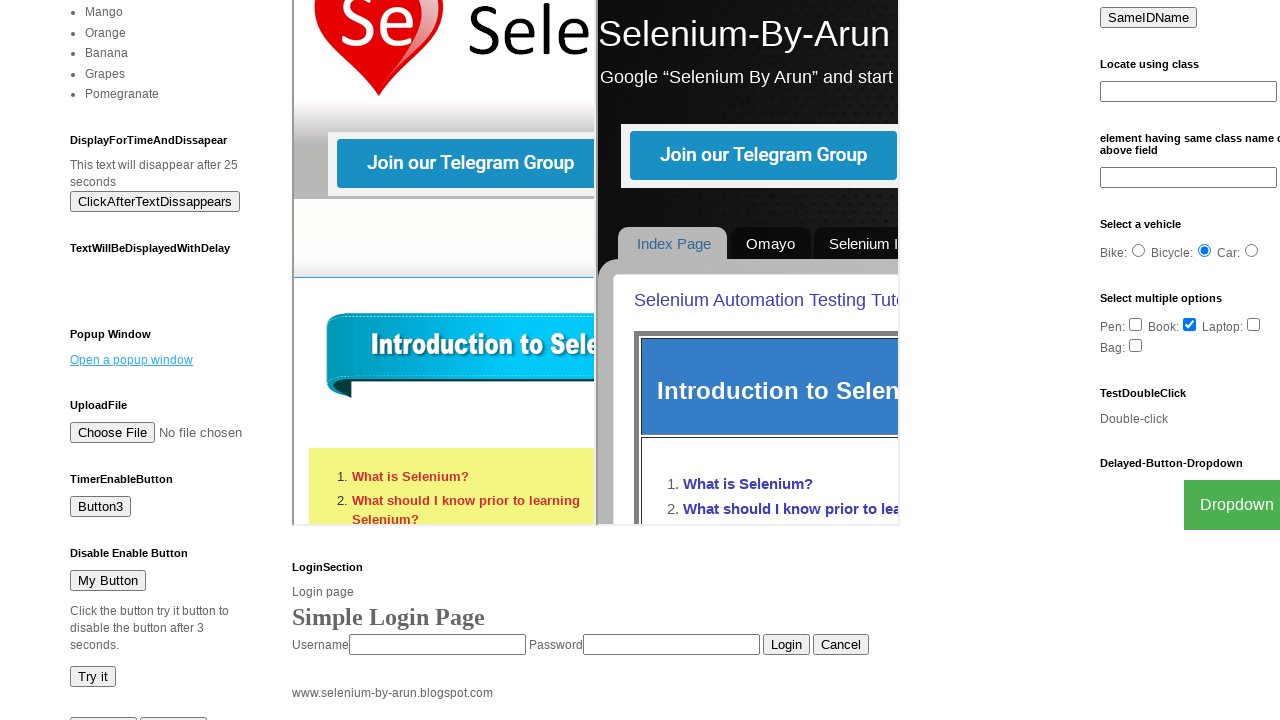

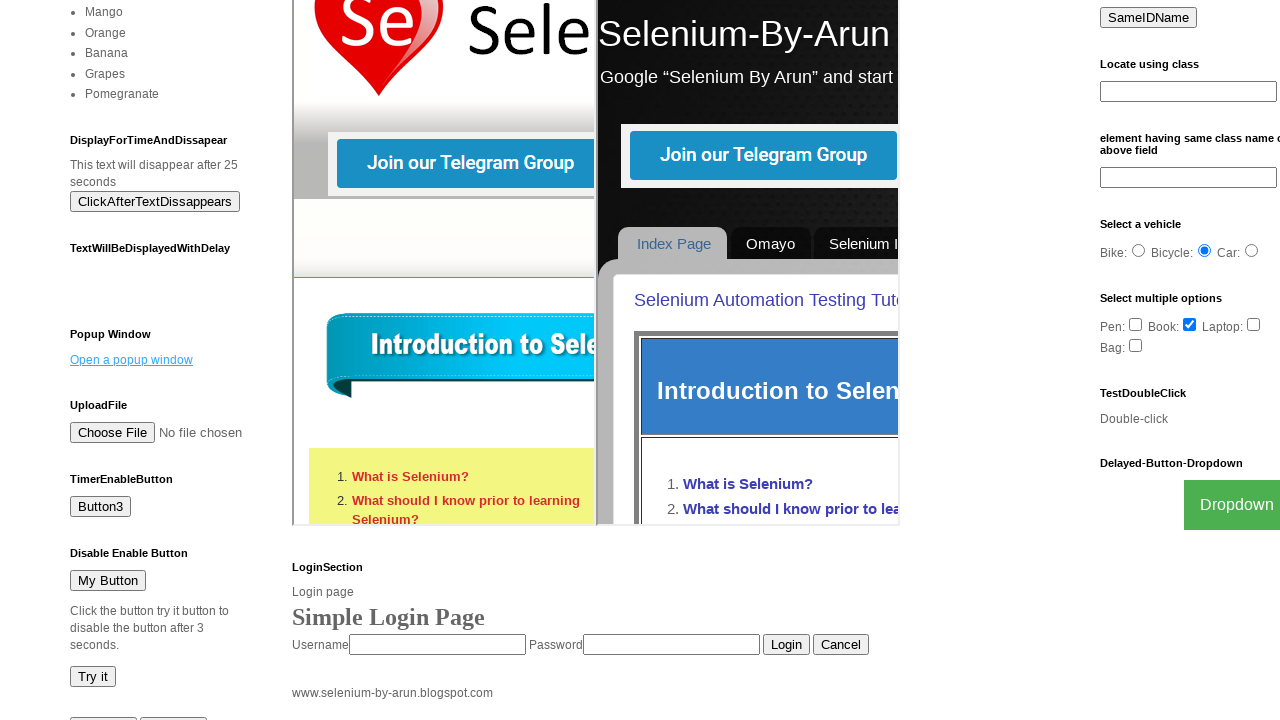